Navigates to an iframe test page and verifies that a text area element inside the iframe is displayed

Starting URL: https://the-internet.herokuapp.com/iframe

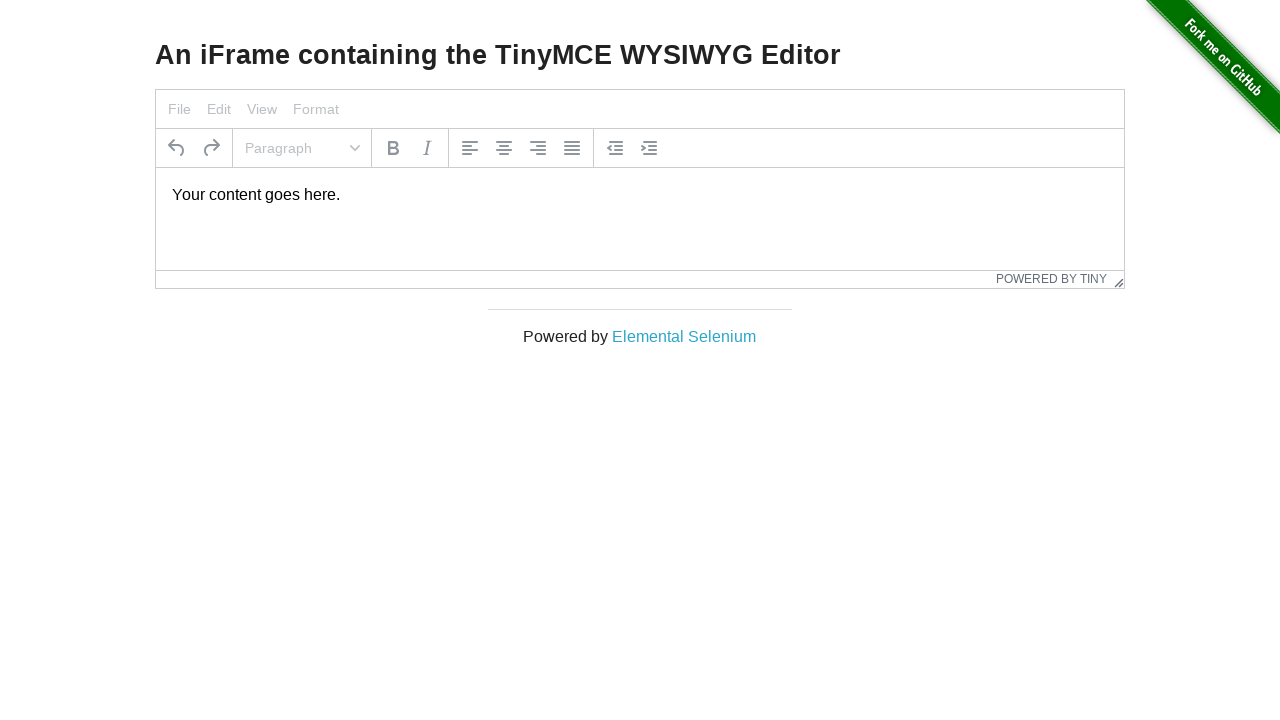

Navigated to iframe test page
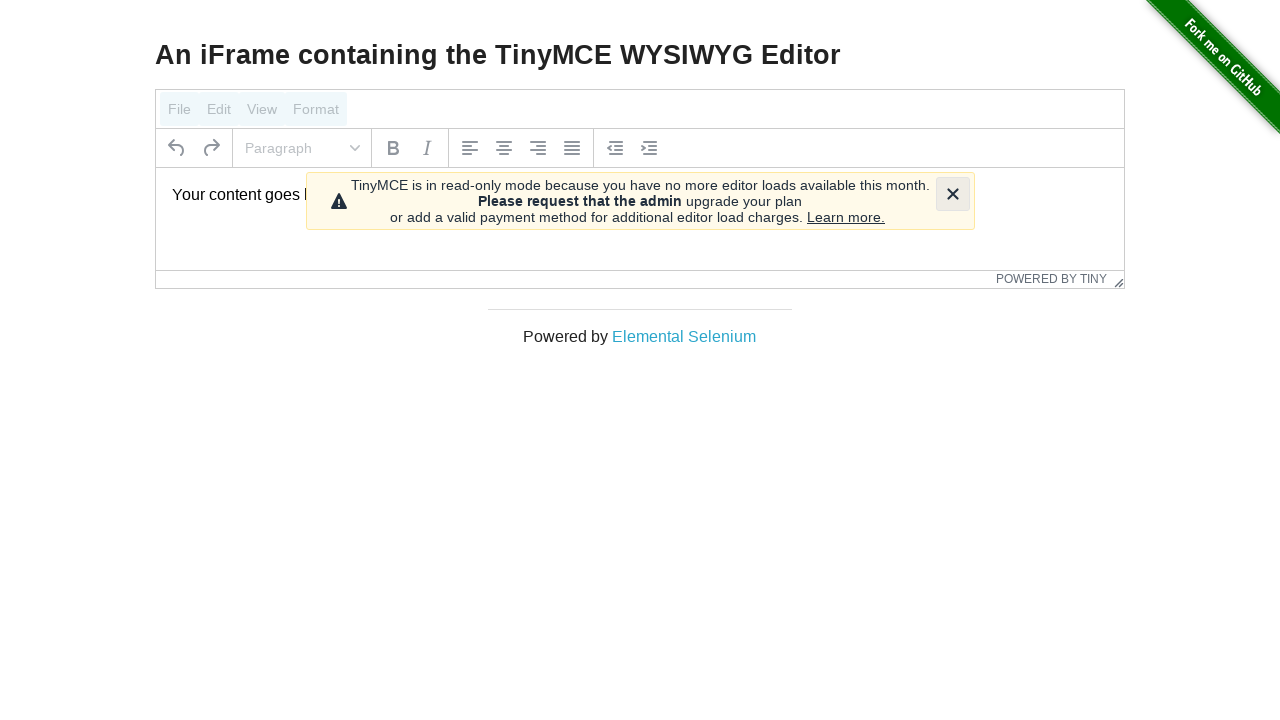

Located iframe element
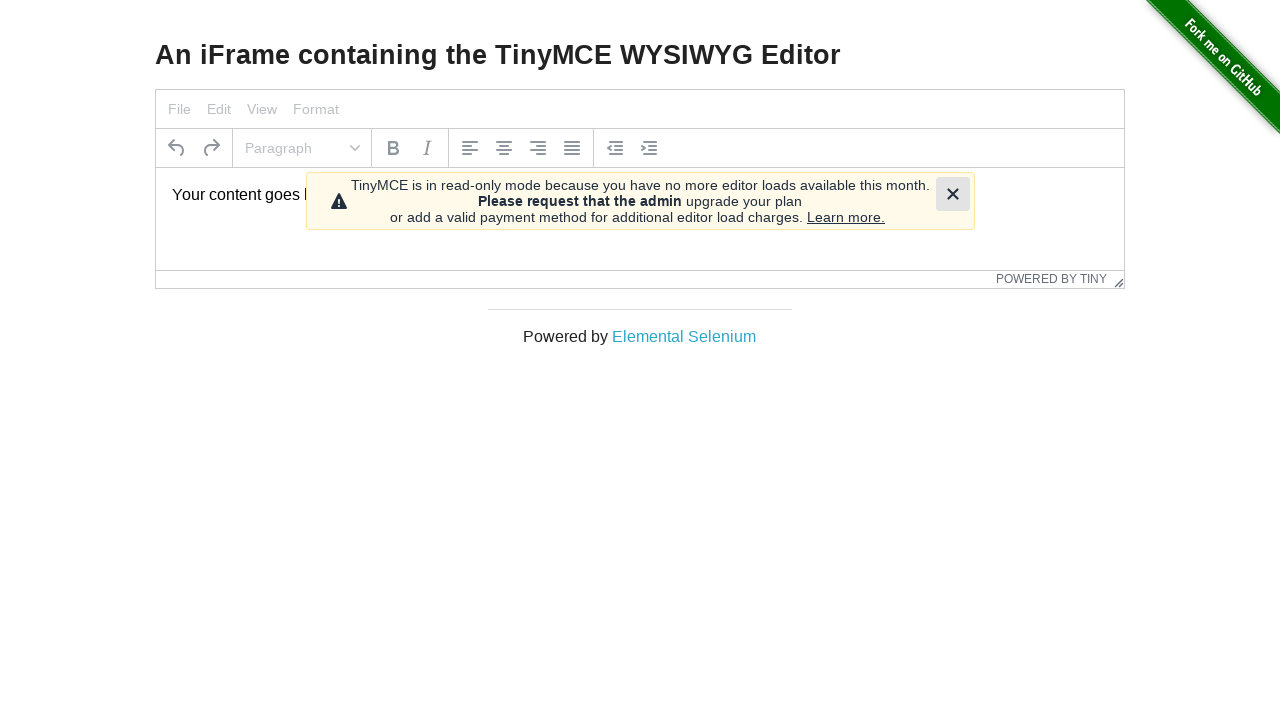

Text area element inside iframe is now visible
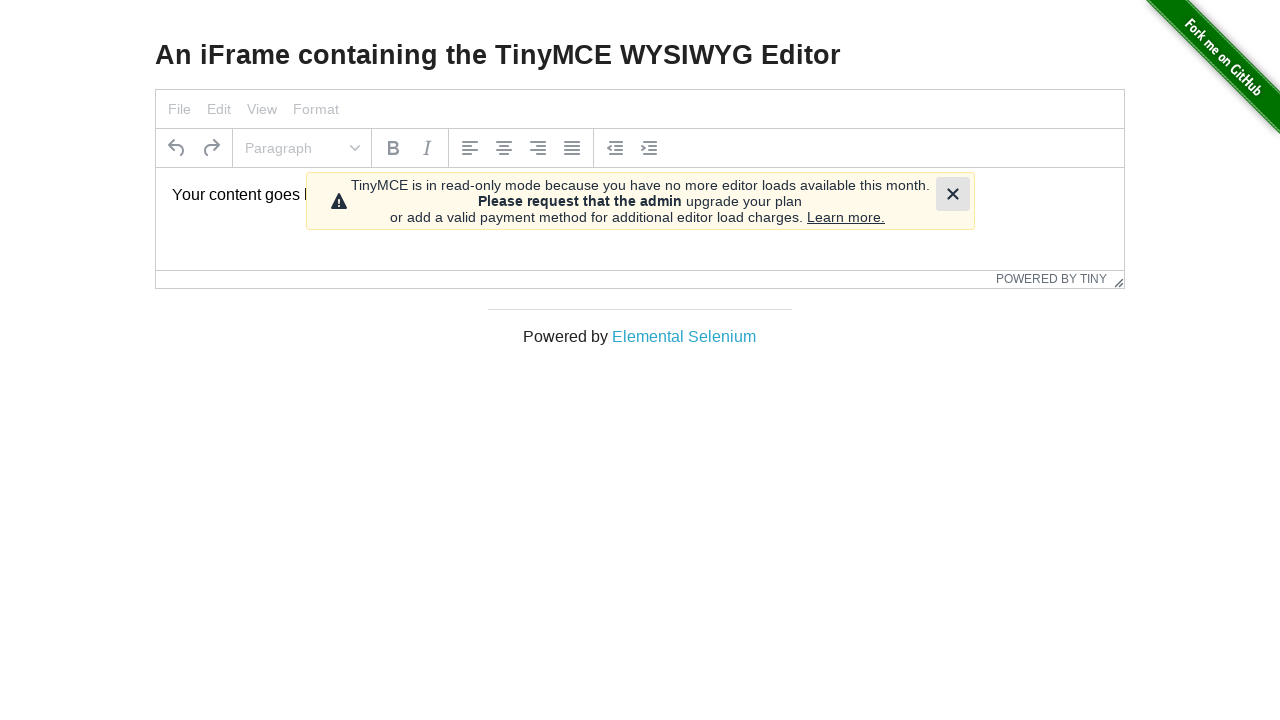

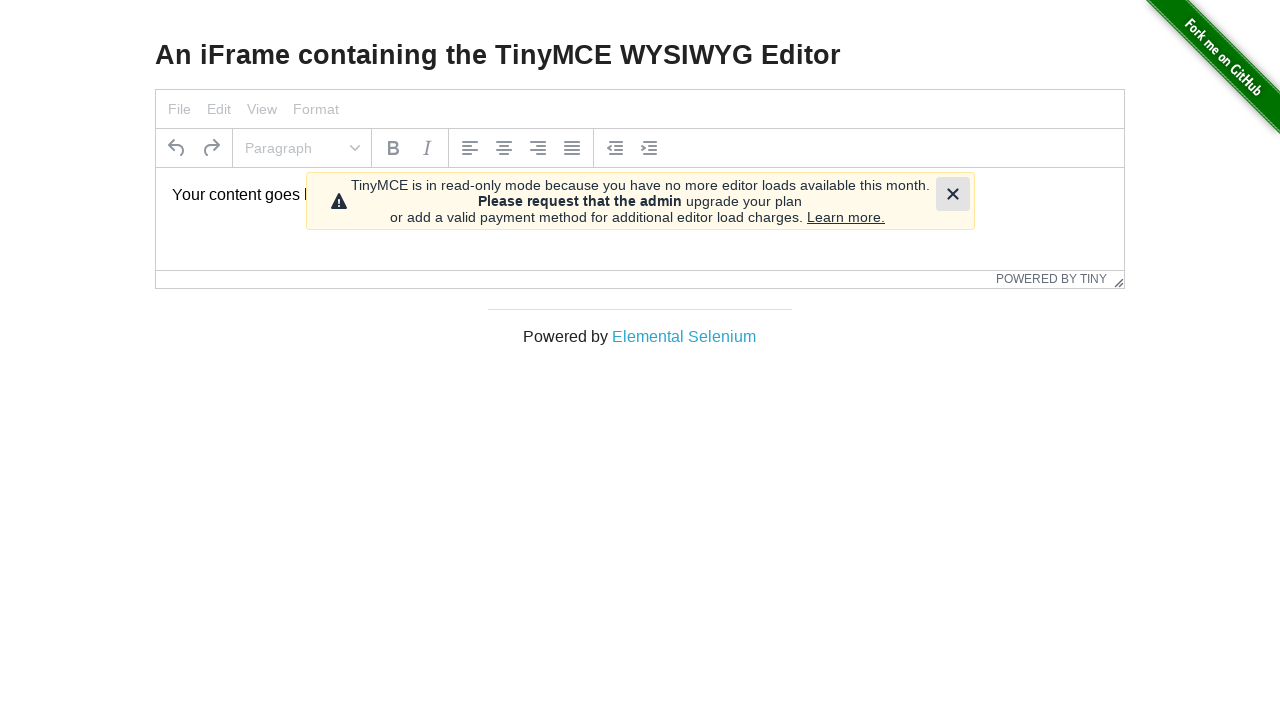